Tests keyboard interactions and copy-paste functionality between two text fields using keyboard shortcuts like Ctrl+A, Ctrl+C, Ctrl+V, and Tab navigation

Starting URL: https://testautomationpractice.blogspot.com/

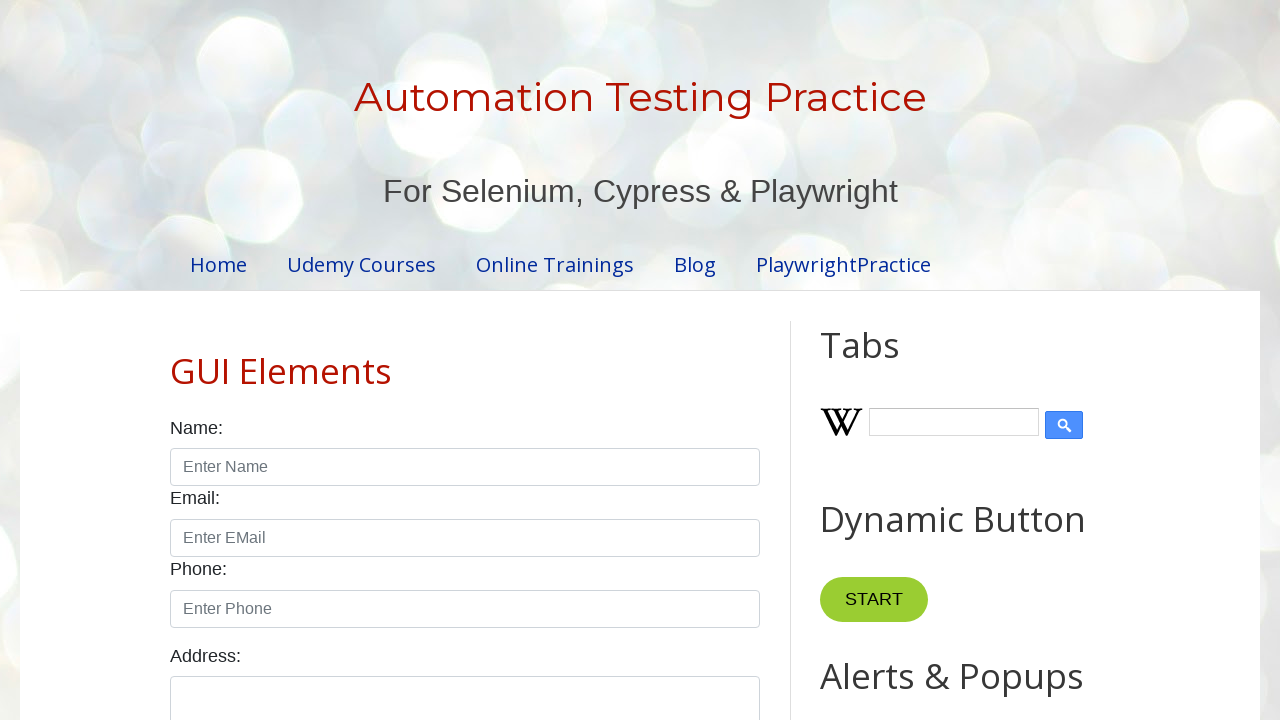

Located both text fields (field1 and field2)
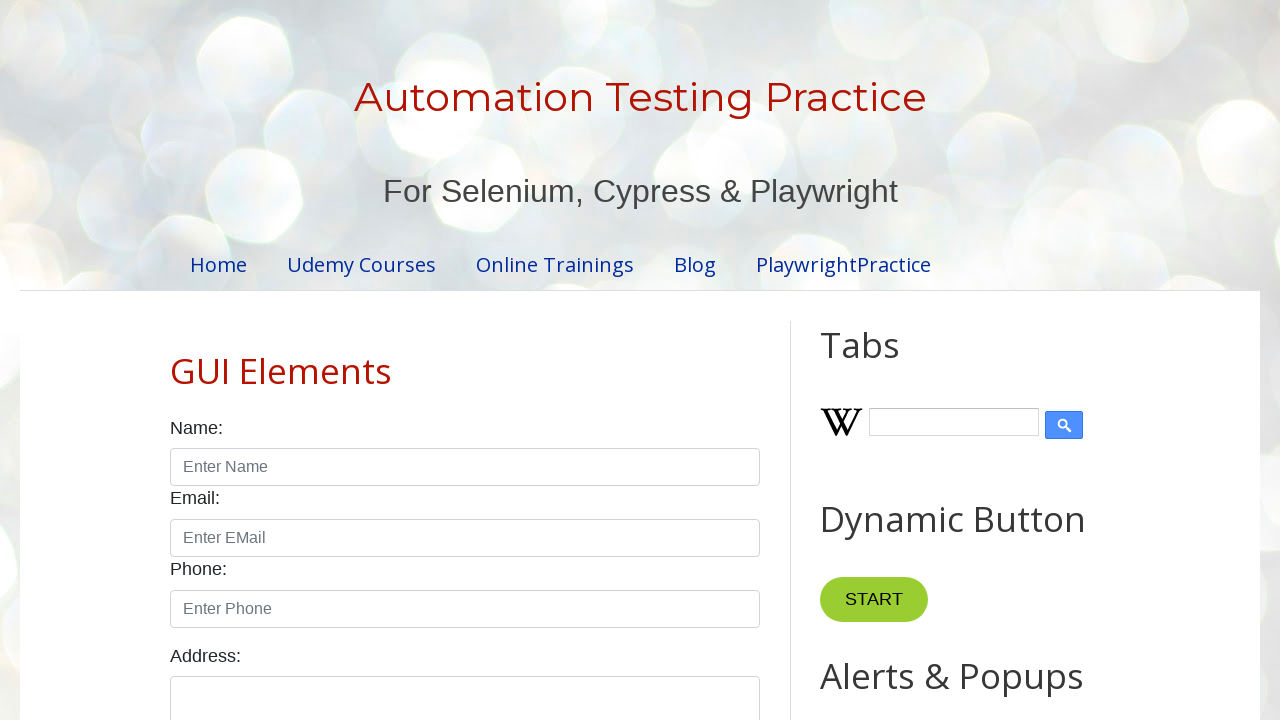

Cleared field1 on xpath=//input[@id='field1']
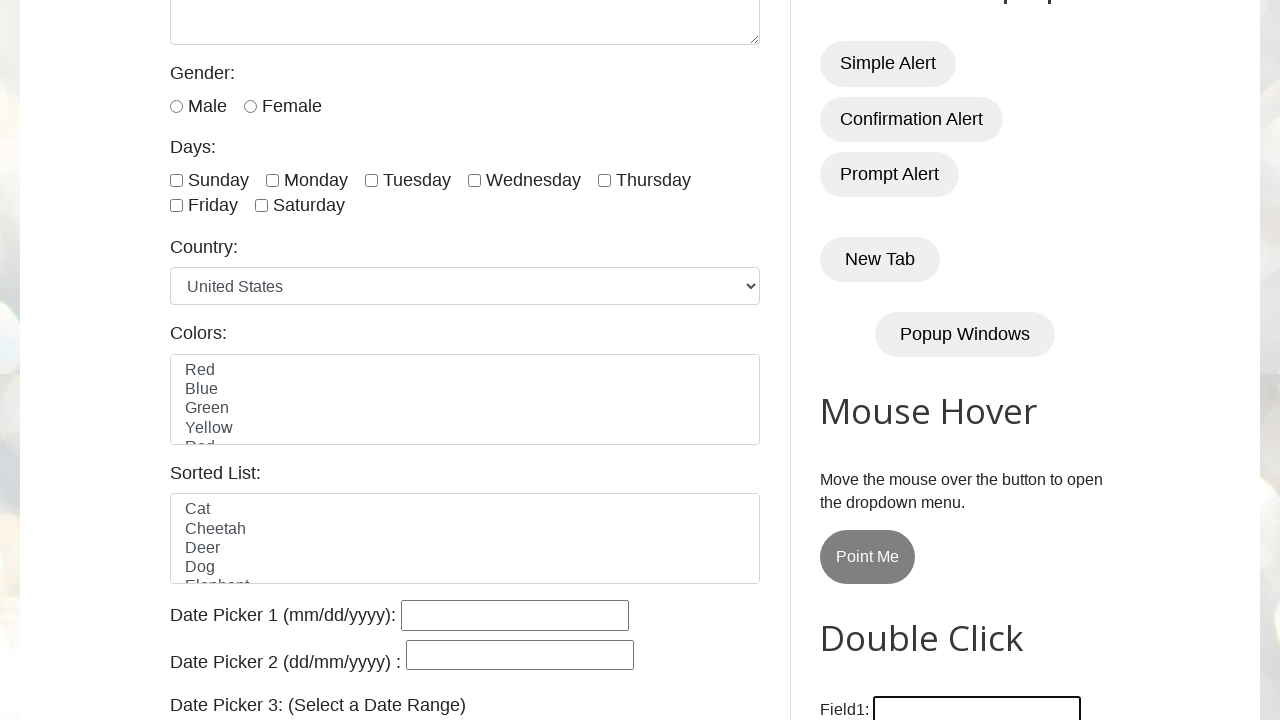

Filled field1 with 'this is vijay' on xpath=//input[@id='field1']
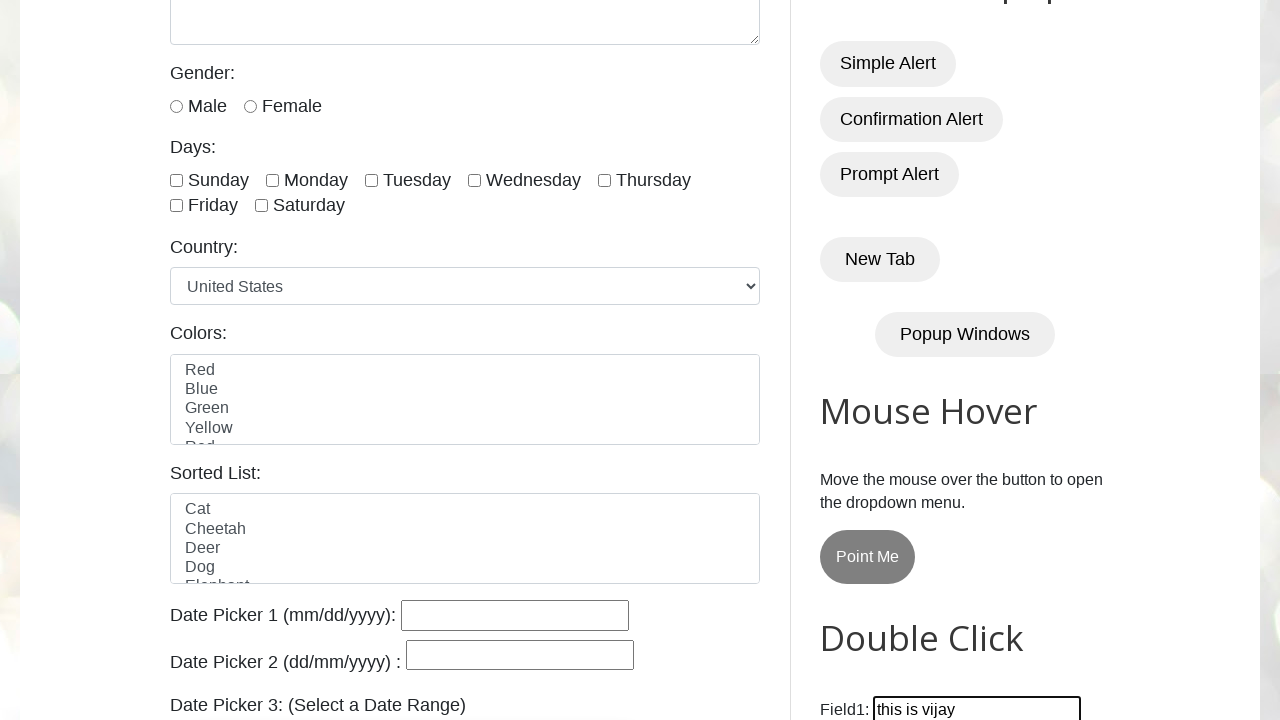

Focused on field1 on xpath=//input[@id='field1']
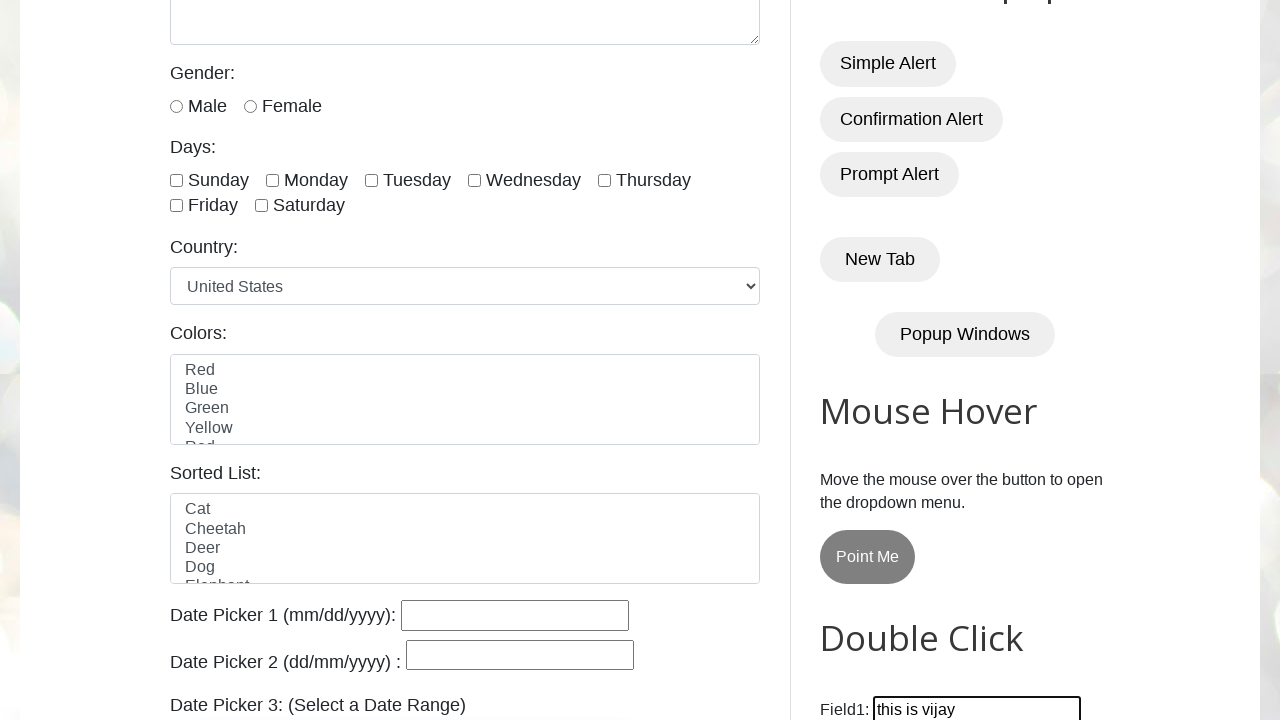

Pressed Ctrl+A to select all text in field1
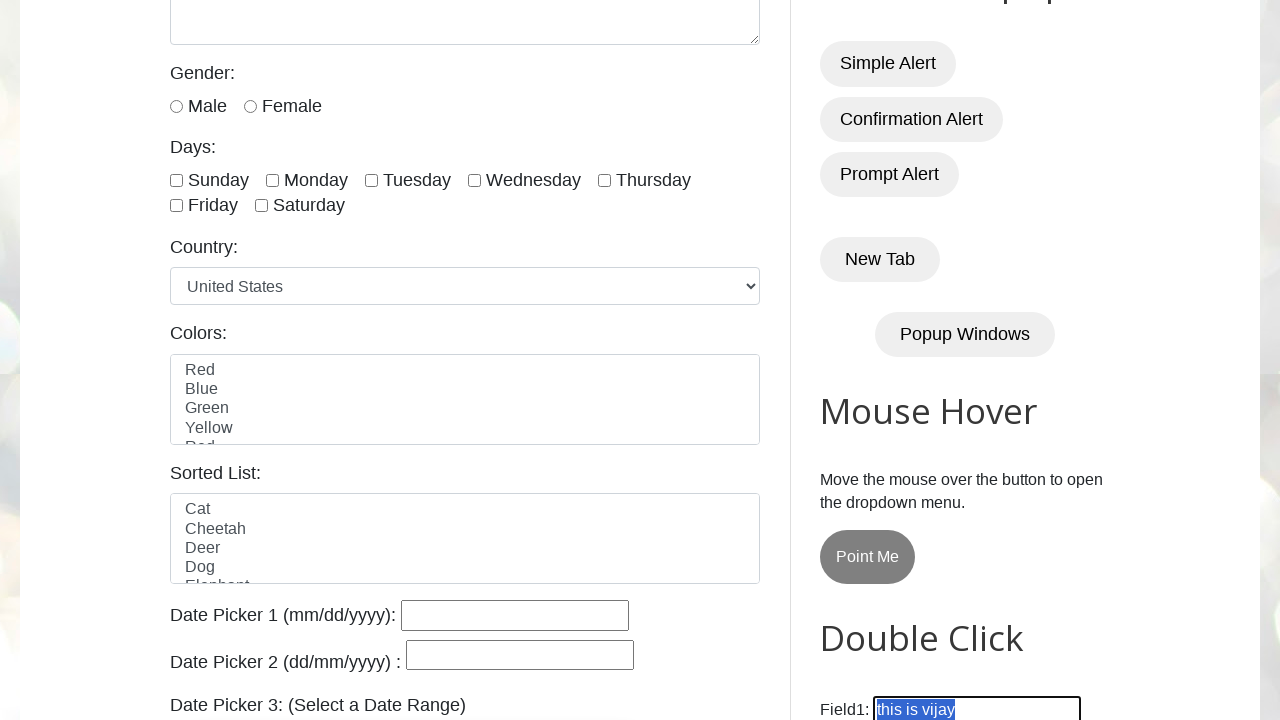

Pressed Ctrl+C to copy selected text from field1
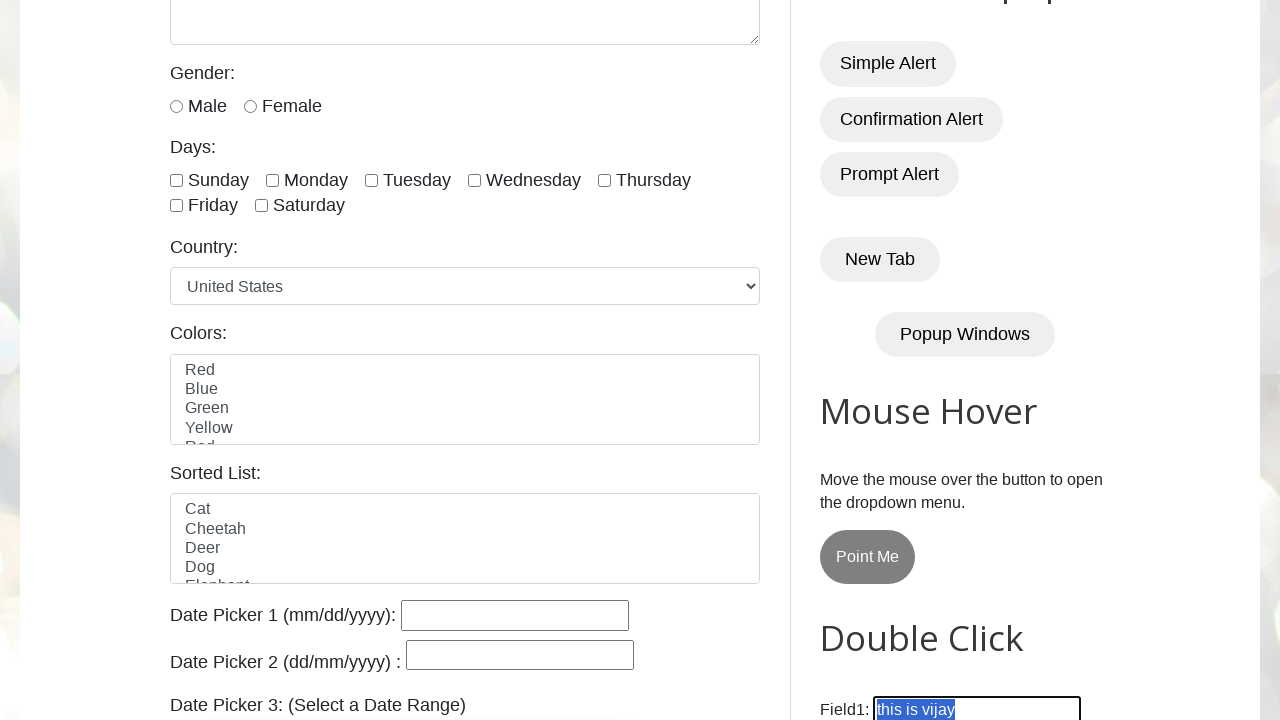

Clicked on field2 at (977, 360) on xpath=//input[@id='field2']
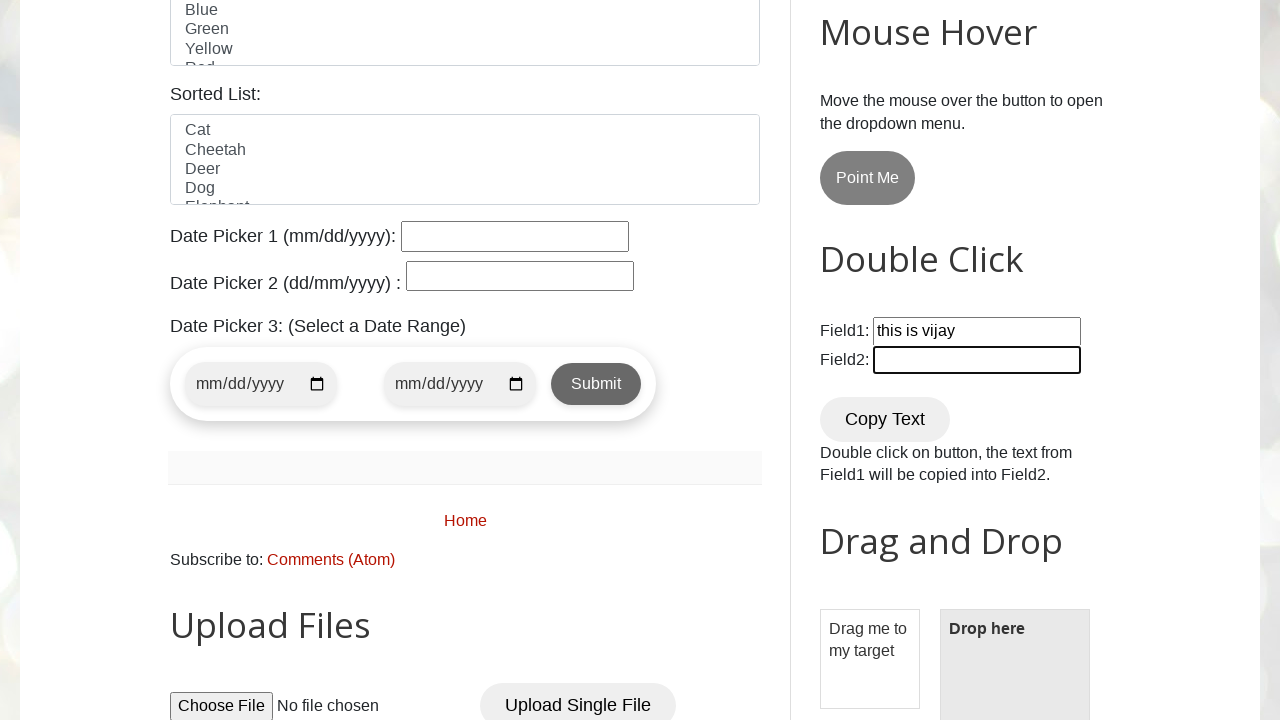

Pressed Ctrl+V to paste copied text into field2
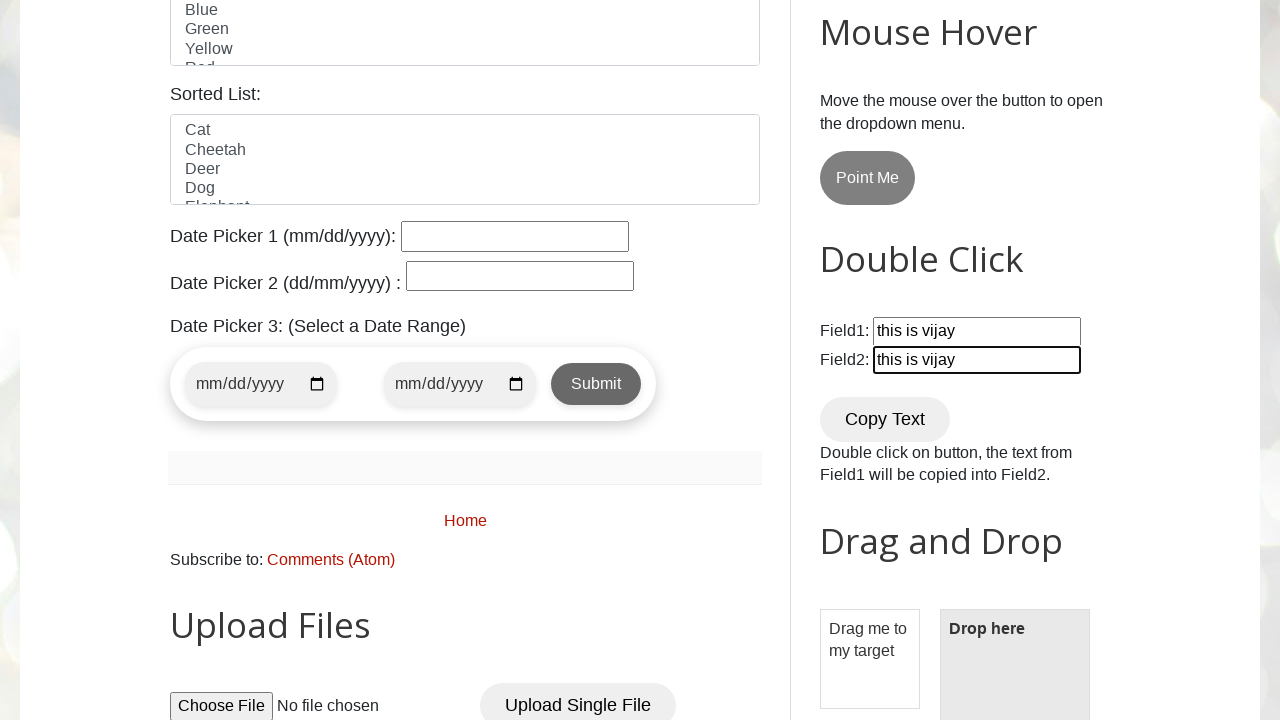

Cleared field1 on xpath=//input[@id='field1']
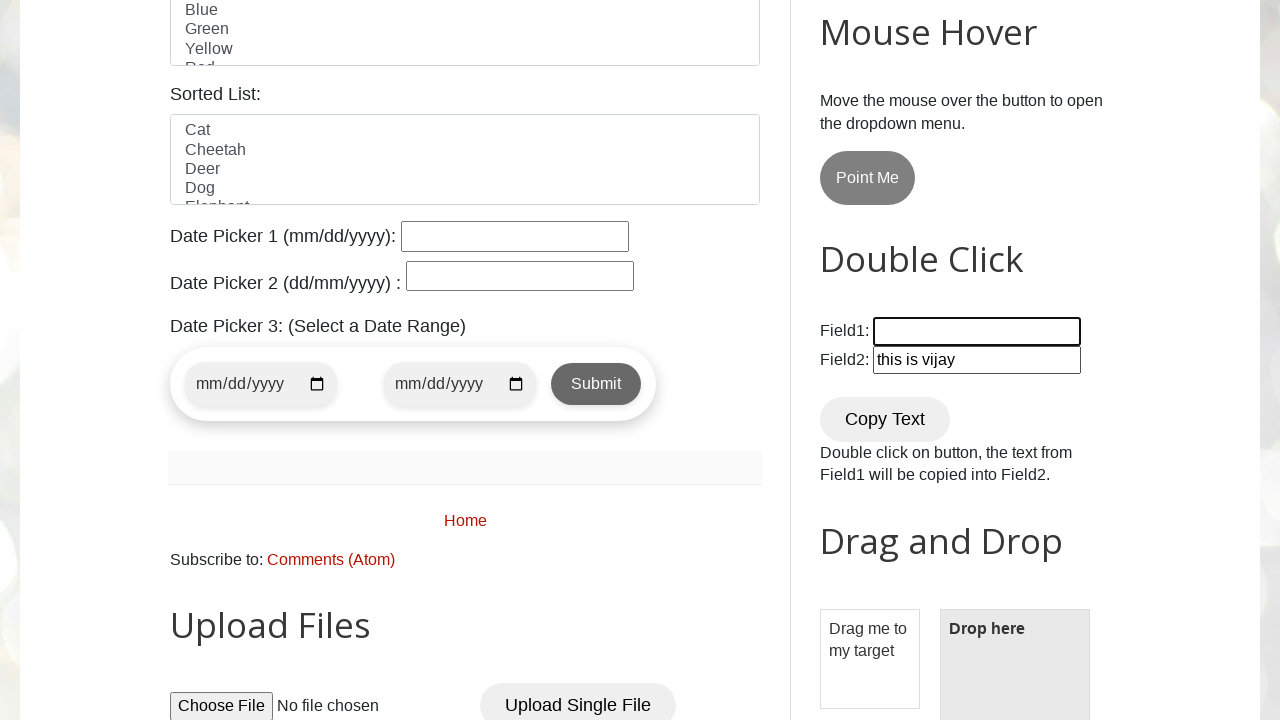

Cleared field2 on xpath=//input[@id='field2']
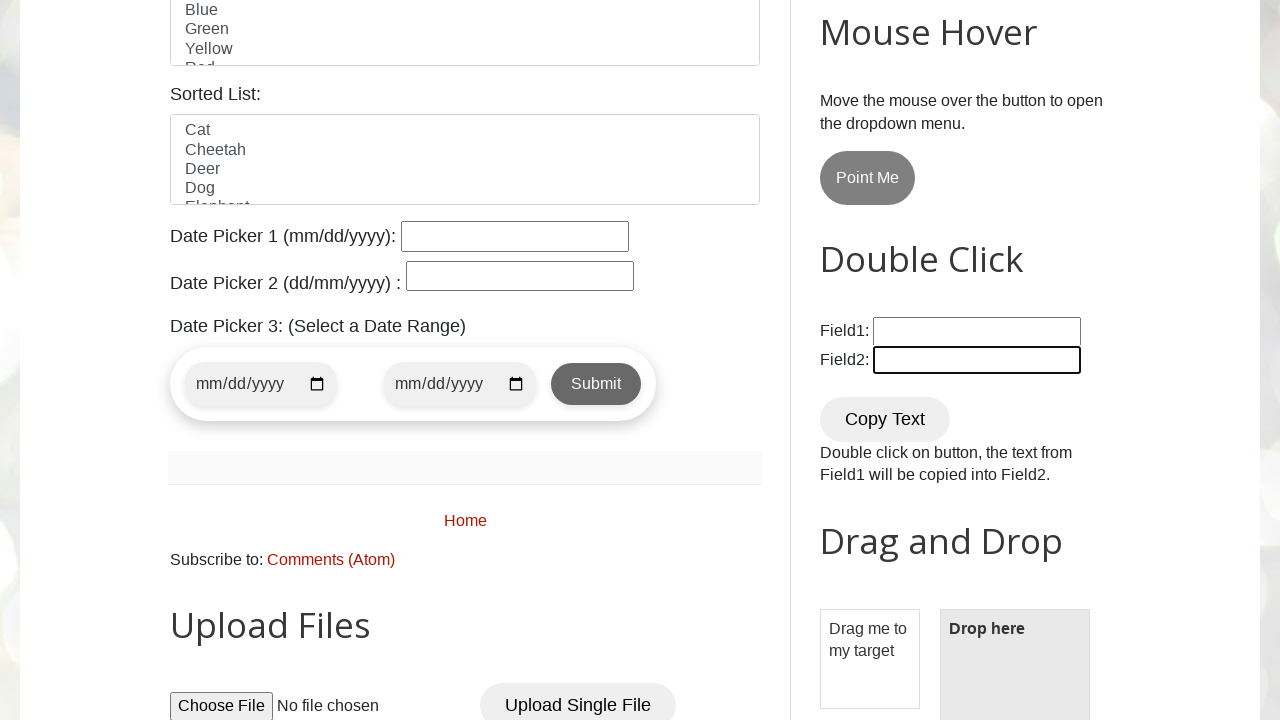

Filled field2 with 'welcome vijay' on xpath=//input[@id='field2']
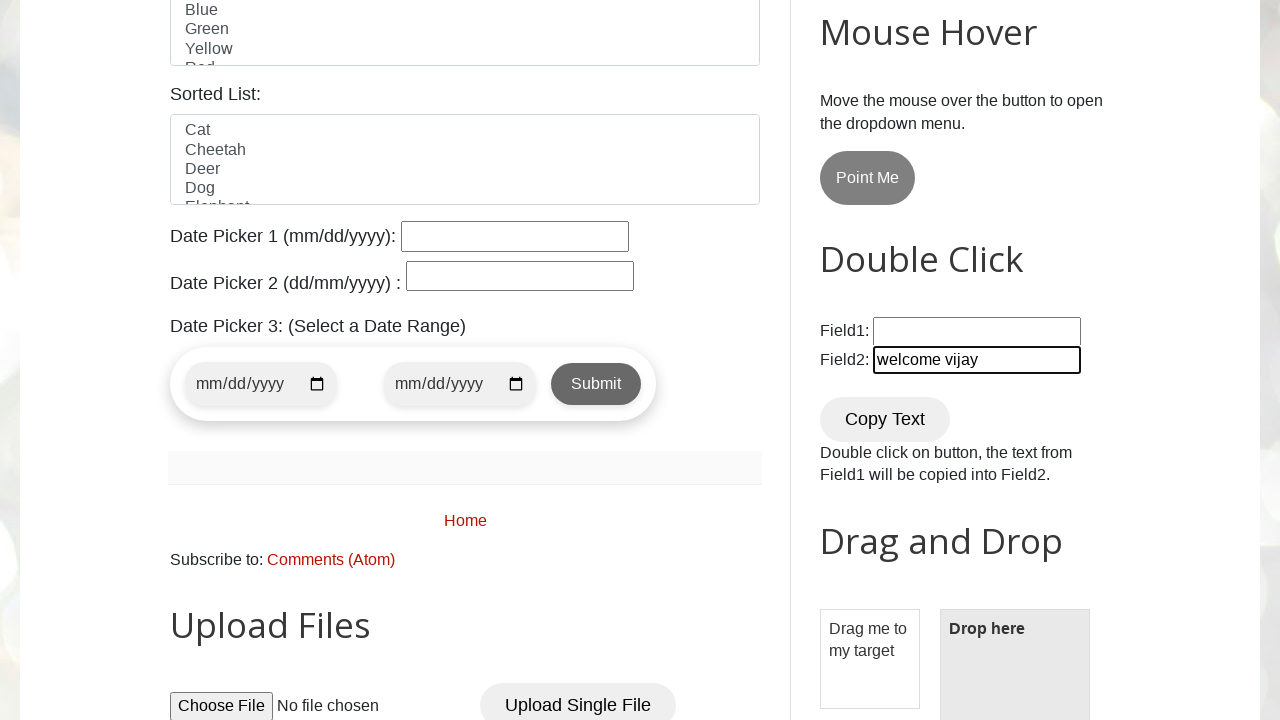

Focused on field2 on xpath=//input[@id='field2']
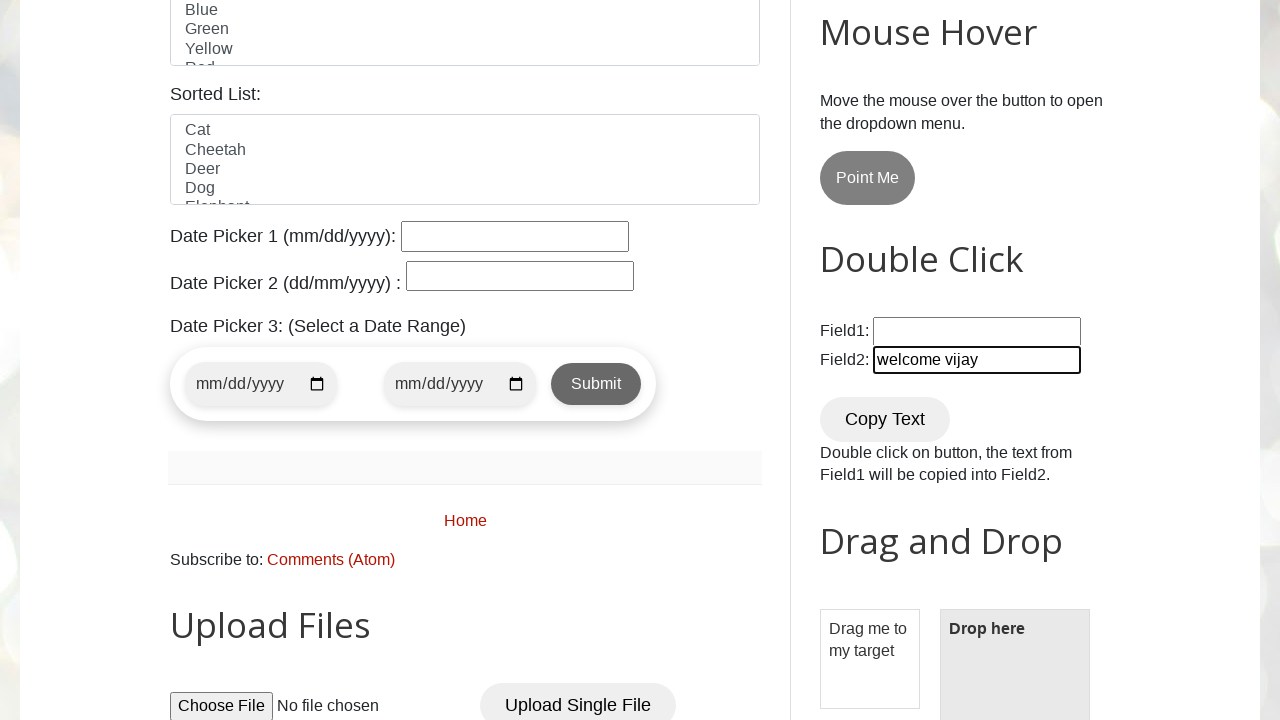

Pressed Ctrl+A to select all text in field2
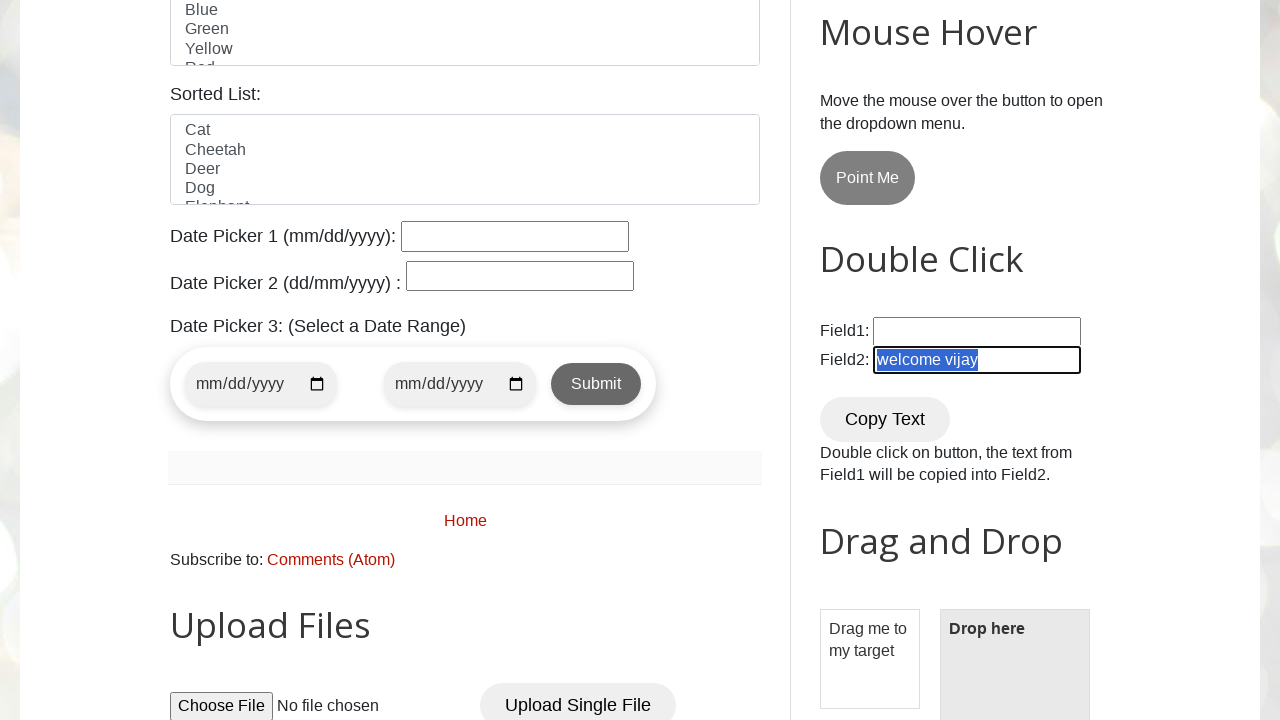

Pressed Shift+Tab to navigate back to field1
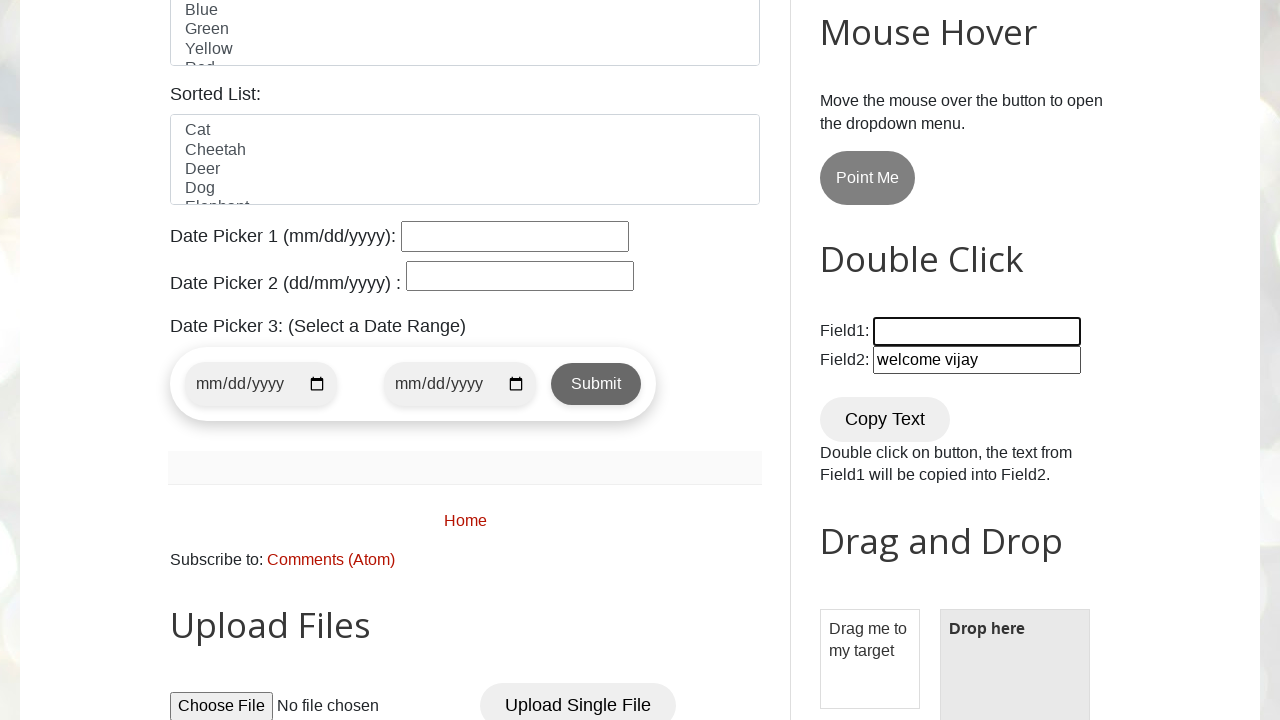

Pressed Ctrl+V to paste text into field1
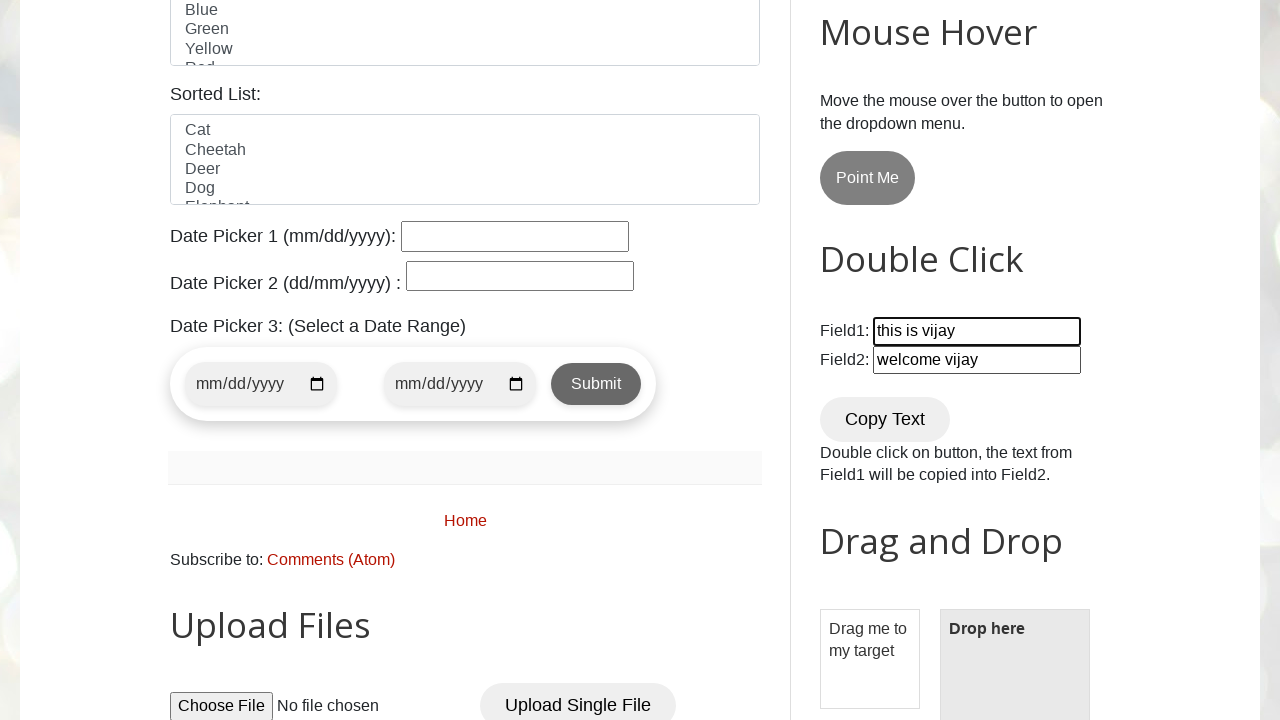

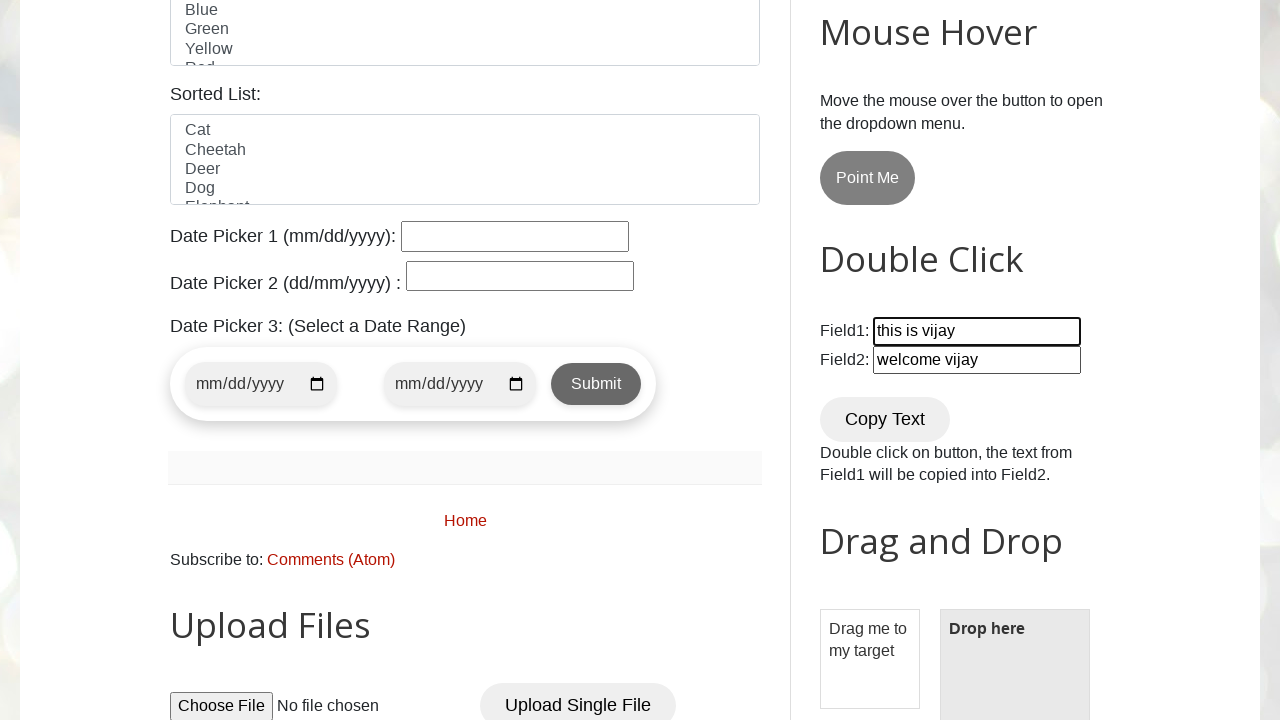